Navigates through the Playwright documentation to find the browser.launch() API documentation by clicking through API, Browser, and browserType.launch() links

Starting URL: https://playwright.dev/

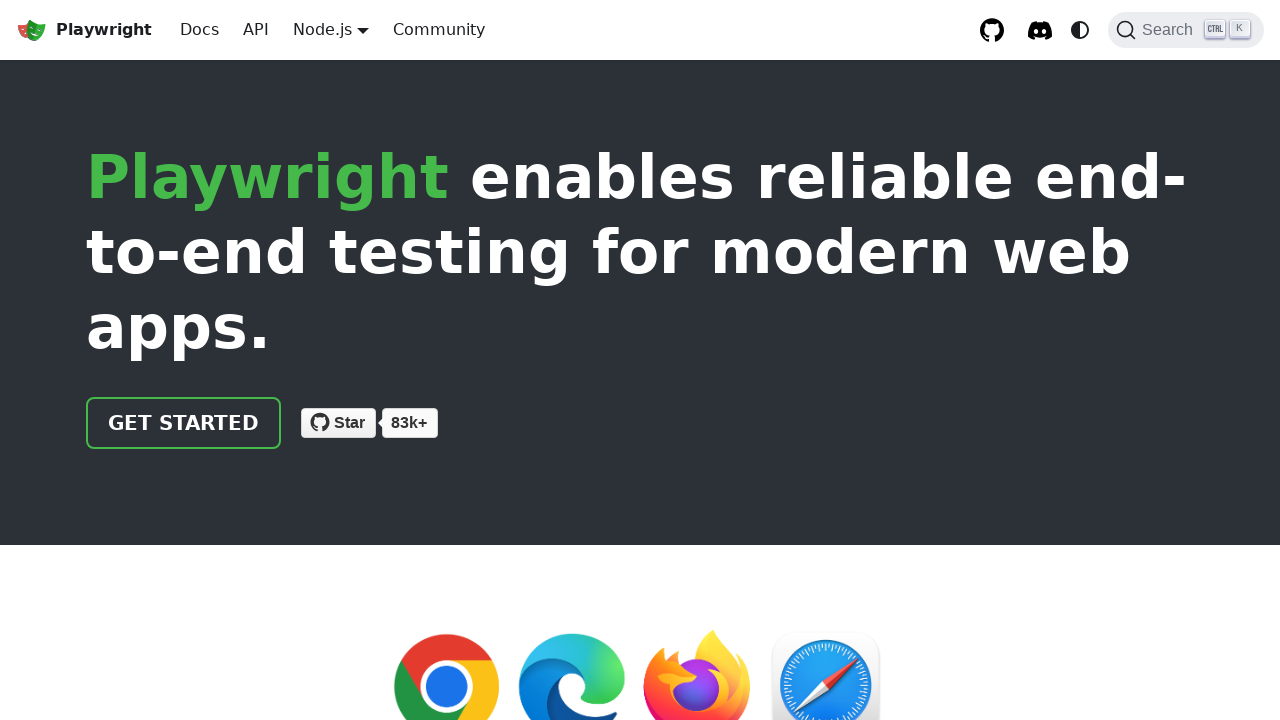

Clicked API link in navigation at (256, 30) on internal:role=link[name="API"s]
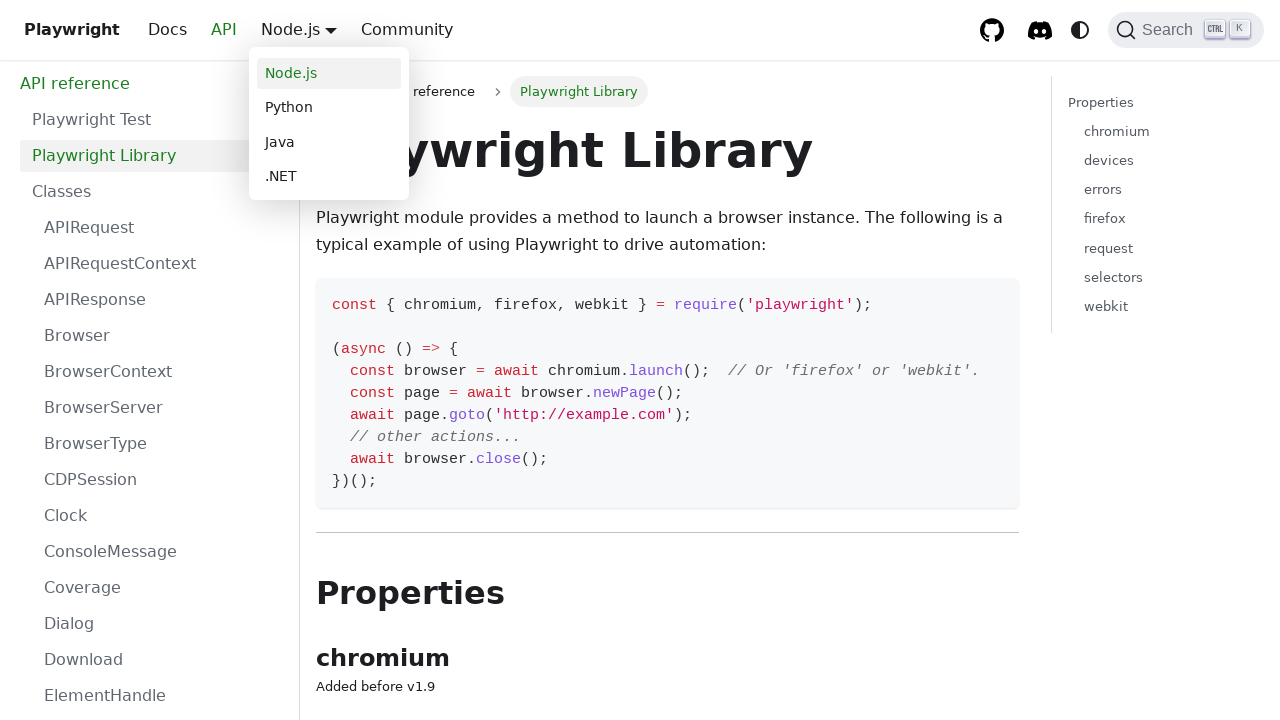

Clicked Browser link in docs sidebar at (161, 336) on internal:role=navigation[name="Docs sidebar"i] >> internal:role=link[name="Brows
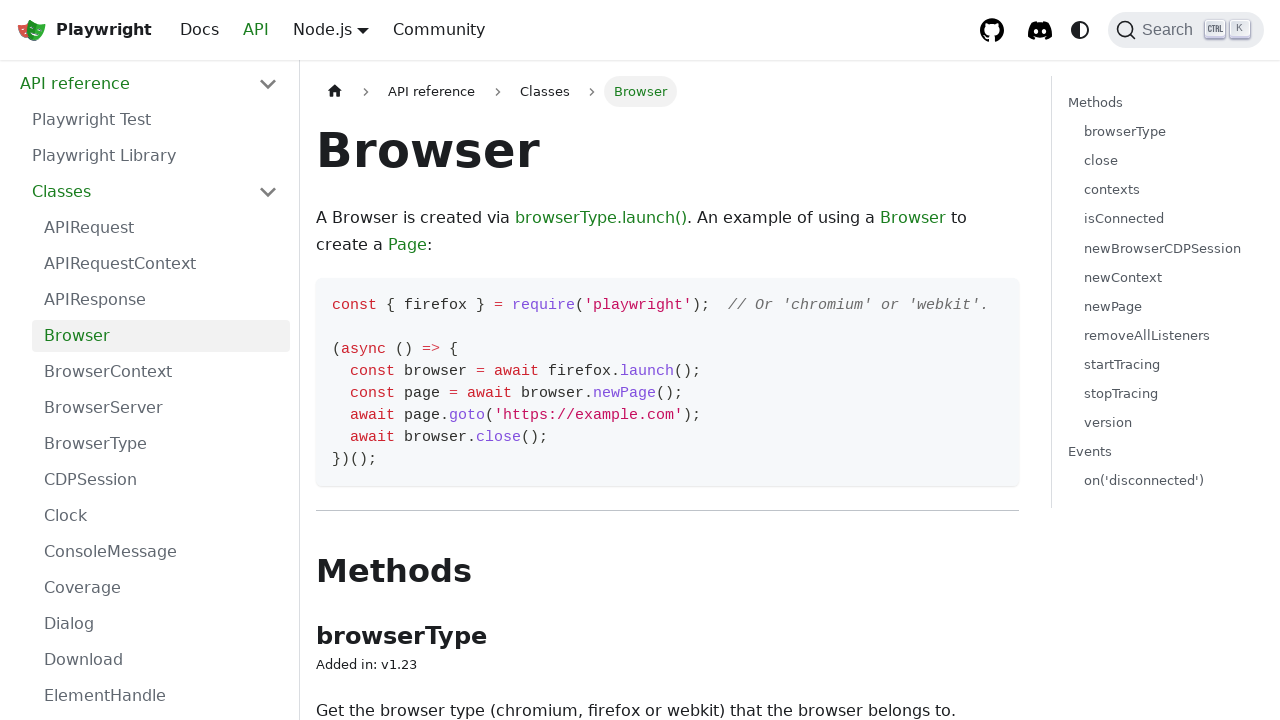

Clicked browserType.launch() link in paragraph at (601, 218) on internal:role=paragraph >> internal:has-text="A Browser is created via browserTy
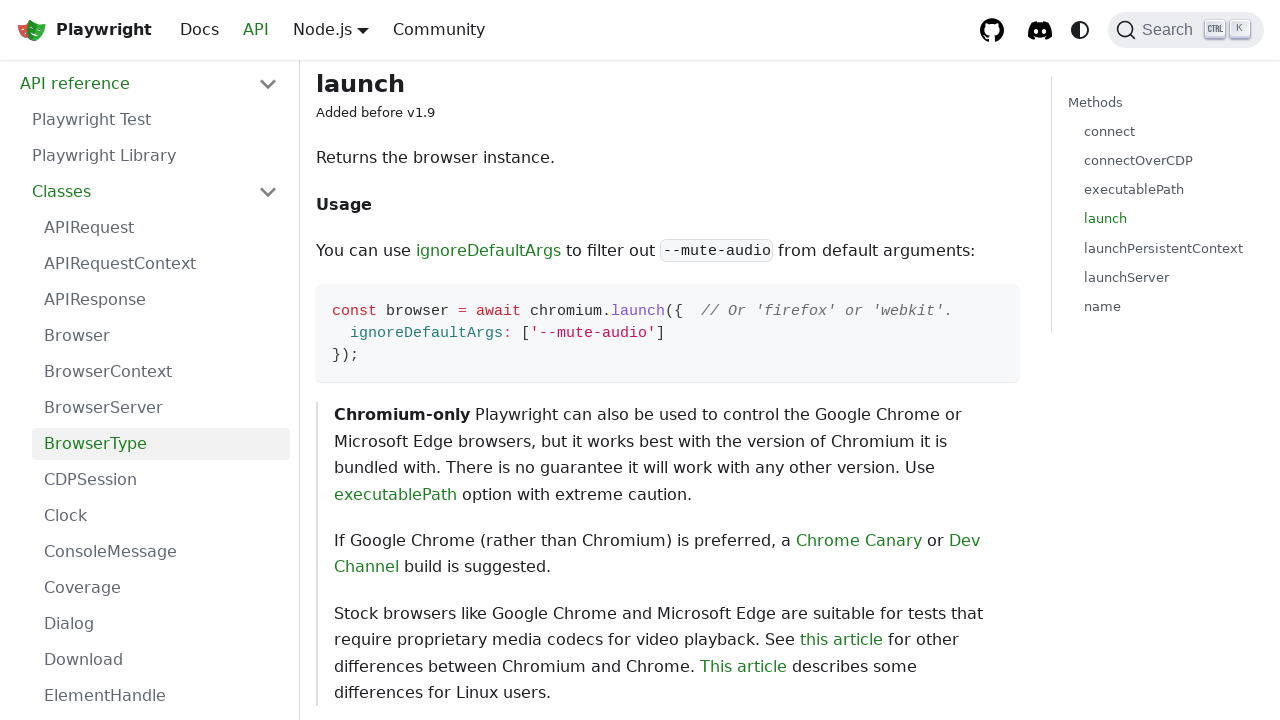

Verified 'Returns the browser instance.' text is visible on page
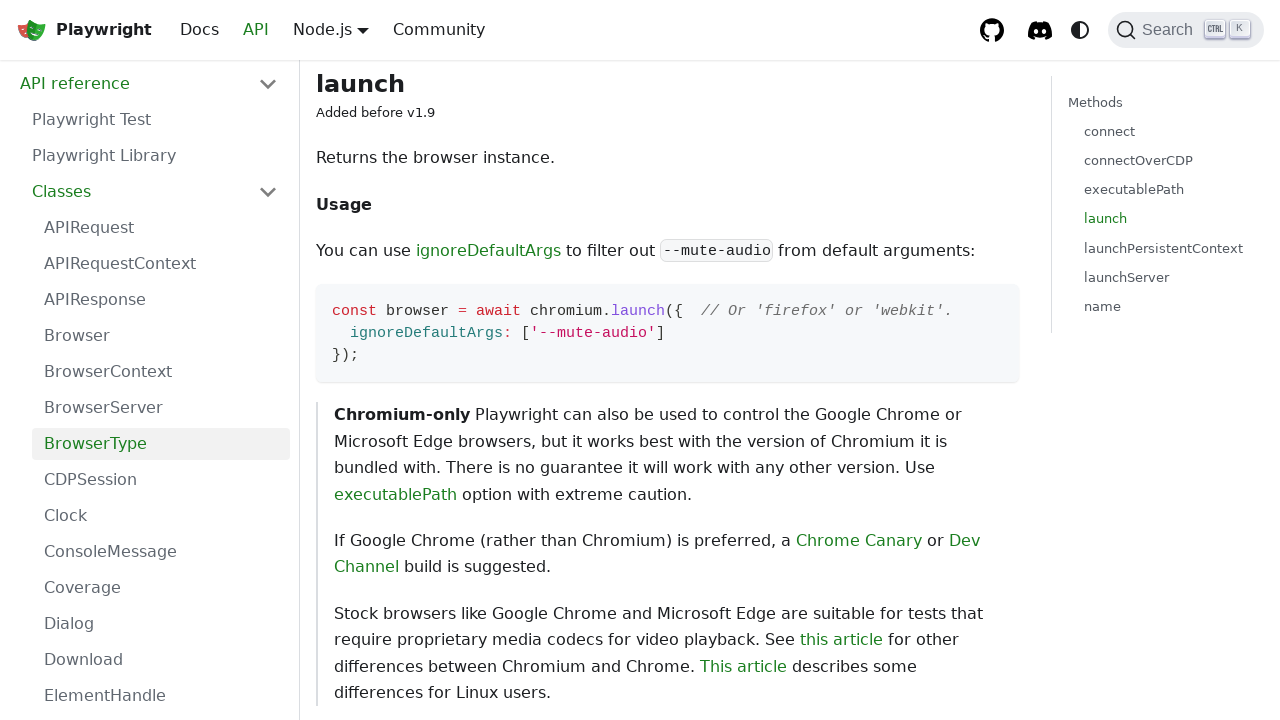

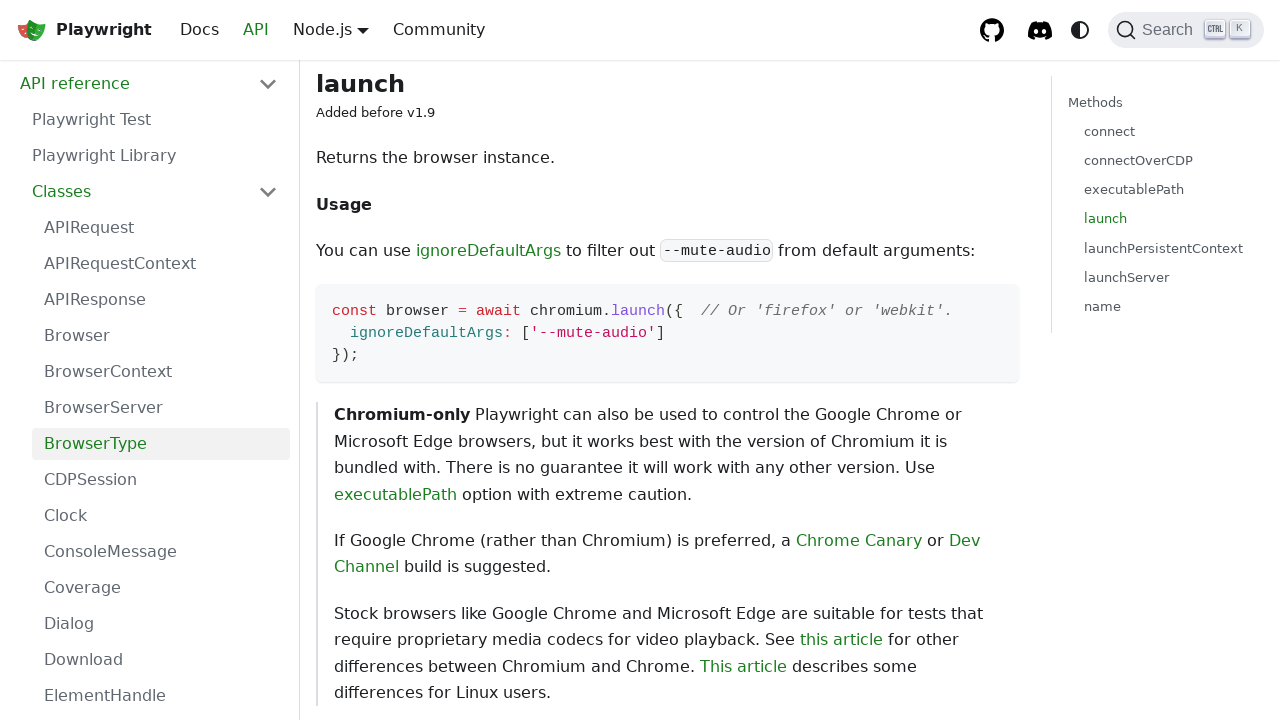